Tests contact form validation by submitting an invalid email and verifying error message

Starting URL: https://us21.list-manage.com/contact-form?u=f0d9bfa6188cdcc67890a07f6&form_id=23280542e88944b2a32bed276c724d1e

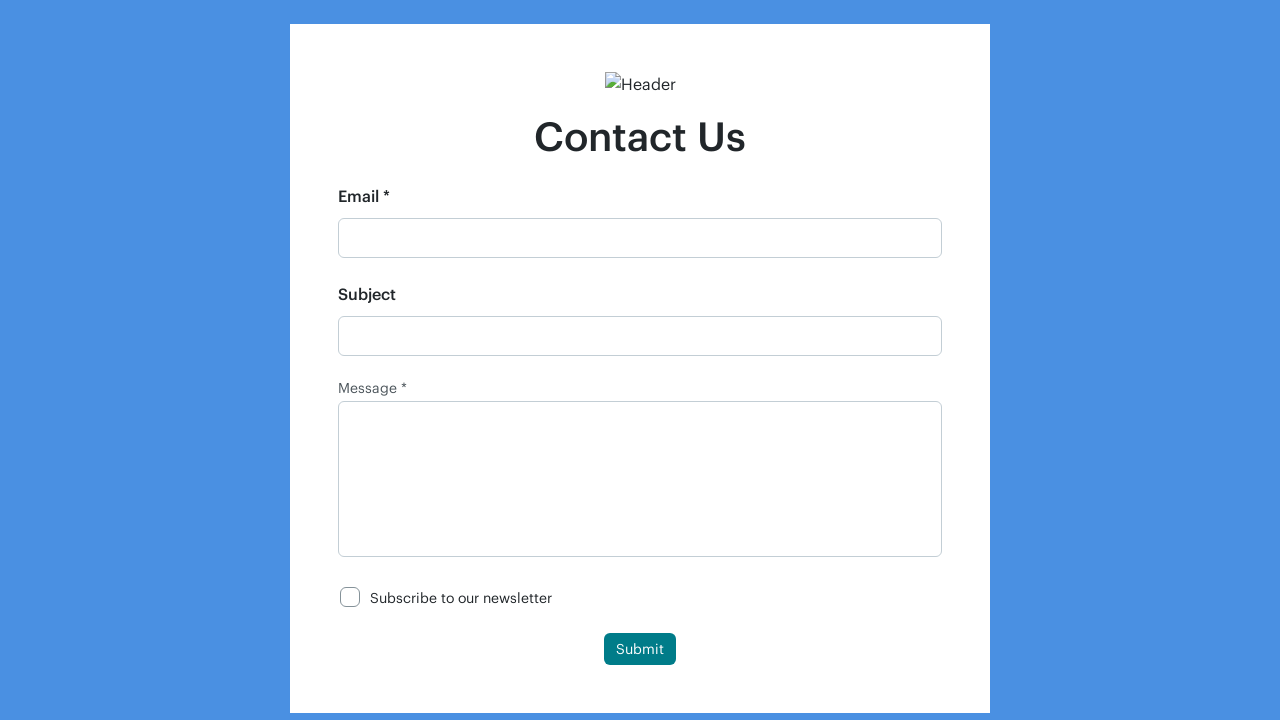

Filled email field with invalid email 'johnexample.com' on input[name='fields.1425']
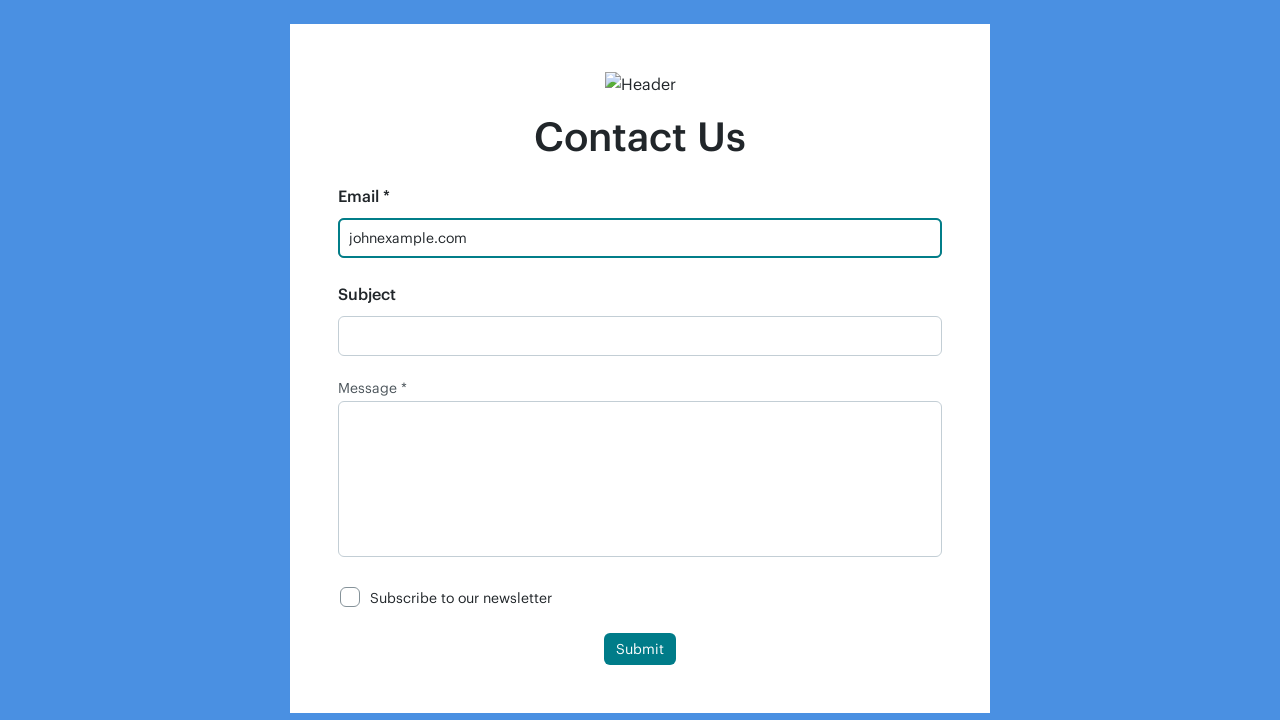

Filled subject field with 'Test subject' on input[name='fields.1426']
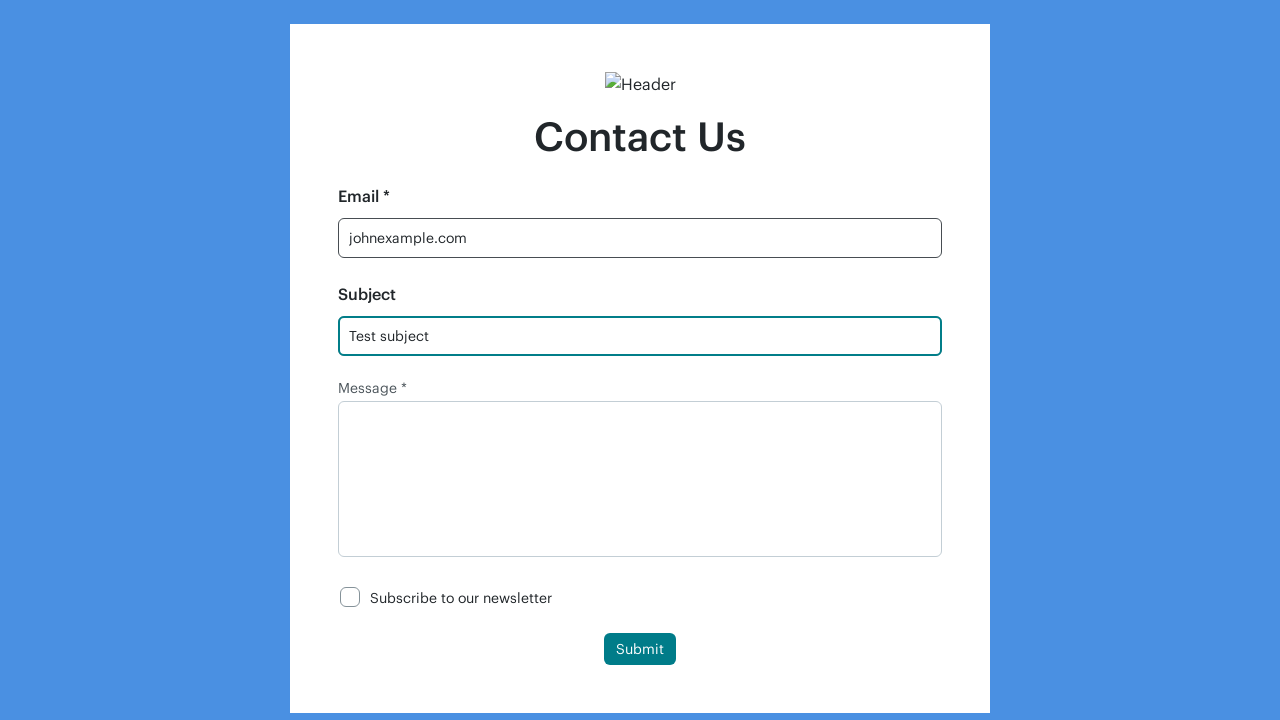

Filled message field with 'Test message' on textarea[name='fields.1427']
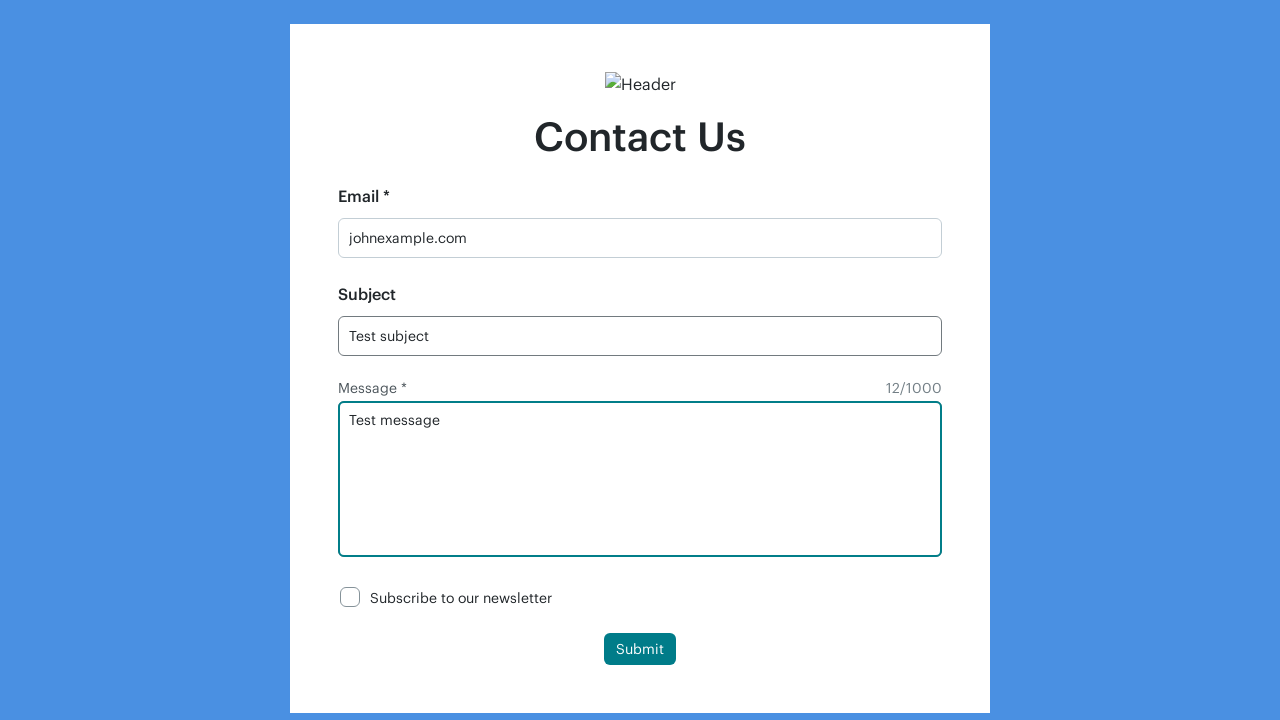

Clicked subscribe checkbox at (350, 597) on input[name='subscribe']
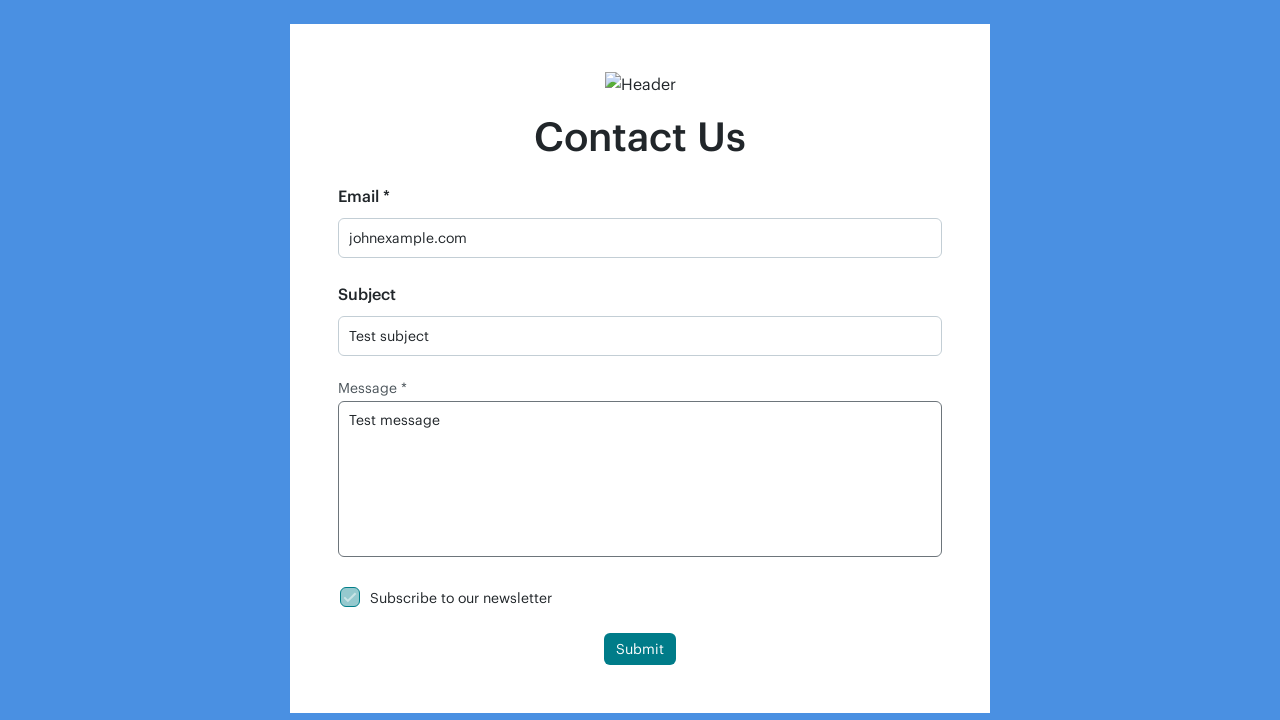

Clicked submit button to submit form with invalid email at (640, 649) on button[type='submit']
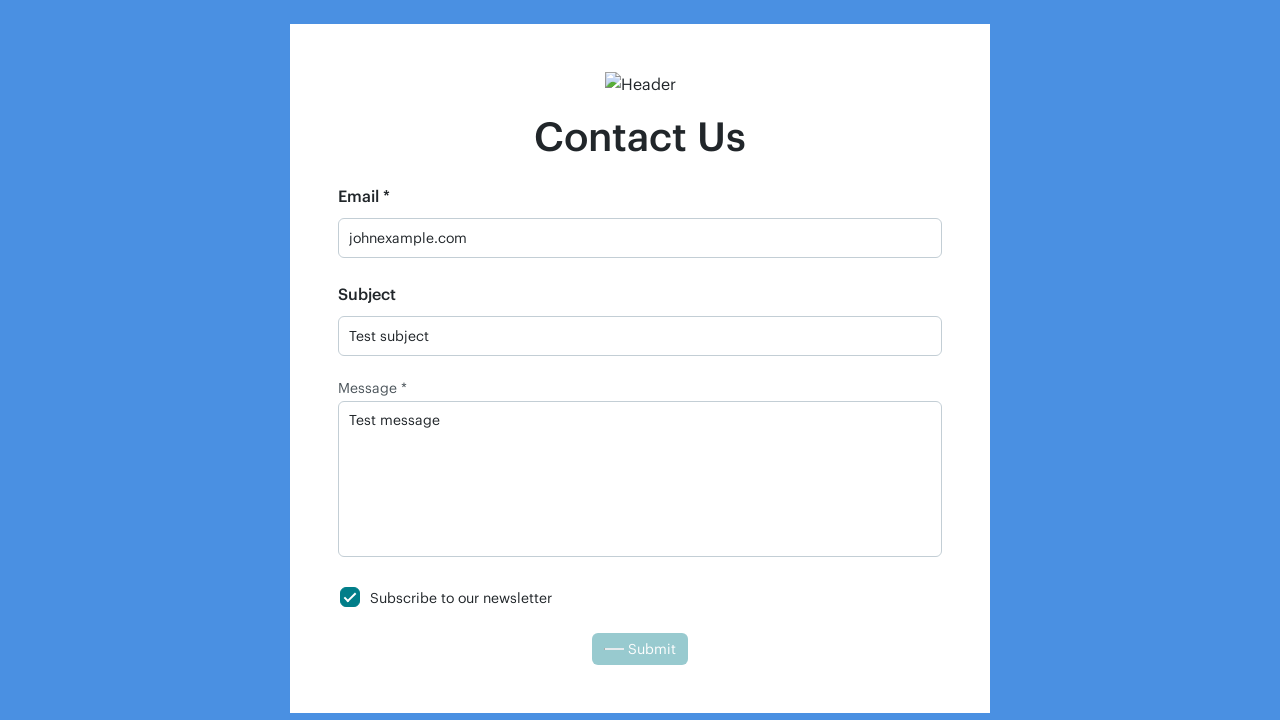

Error message alert appeared
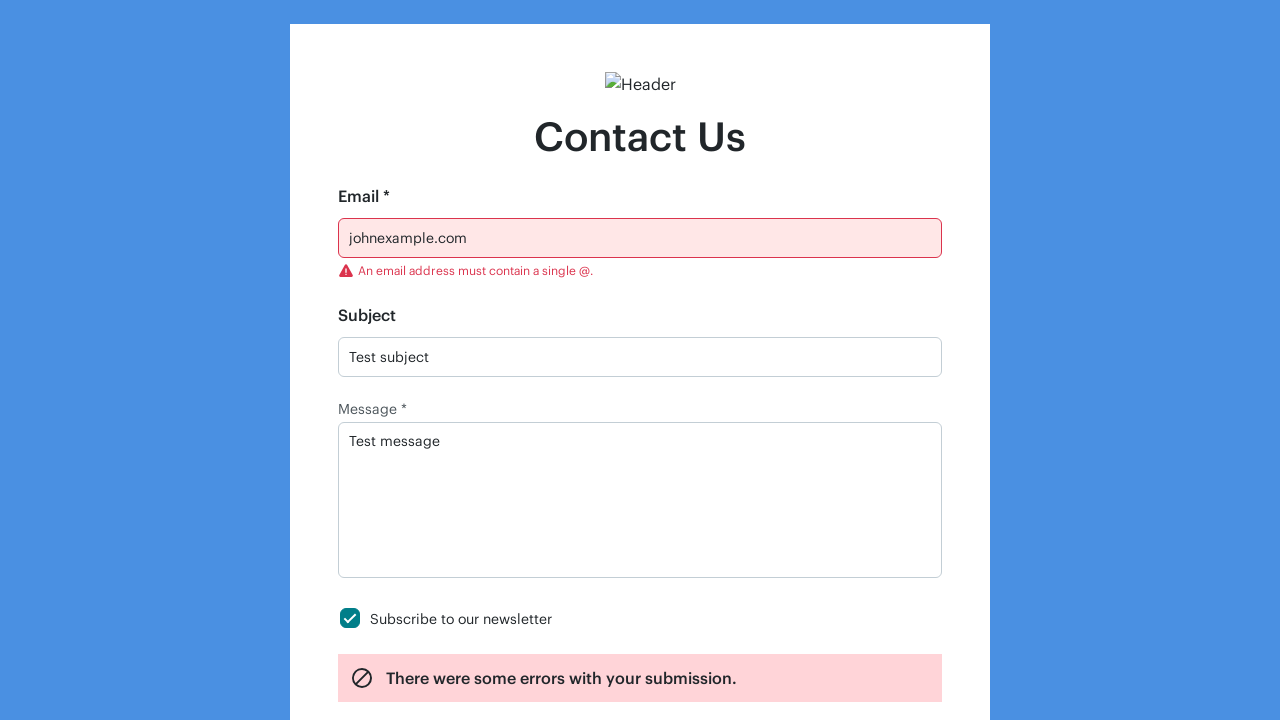

Verified error message contains 'There were some errors with your submission.'
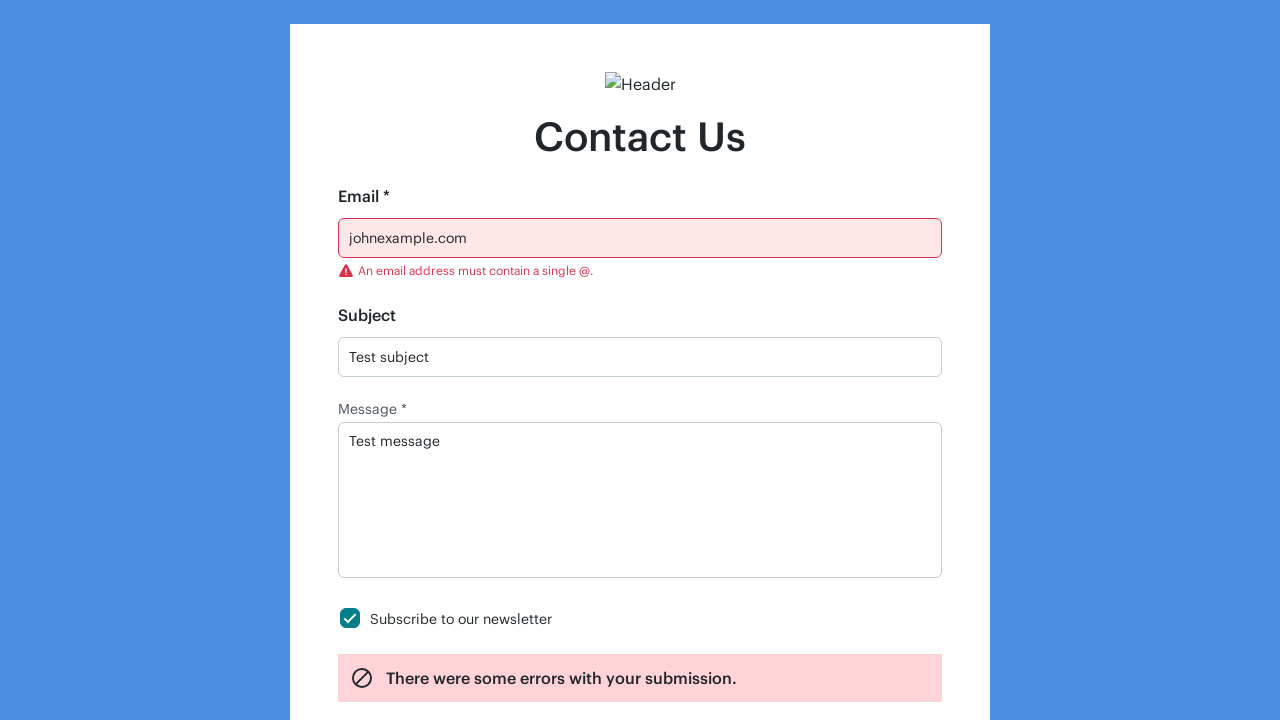

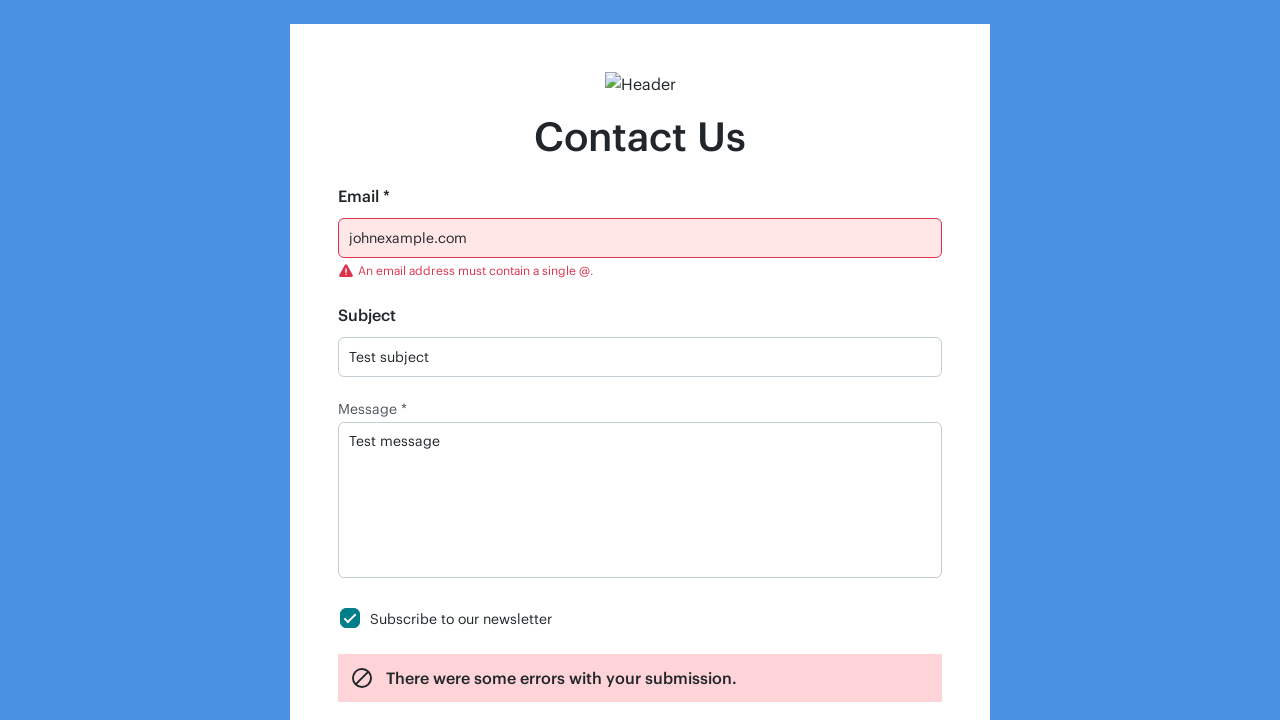